Tests that the Insider homepage loads correctly by verifying the page title contains "Insider"

Starting URL: https://useinsider.com/

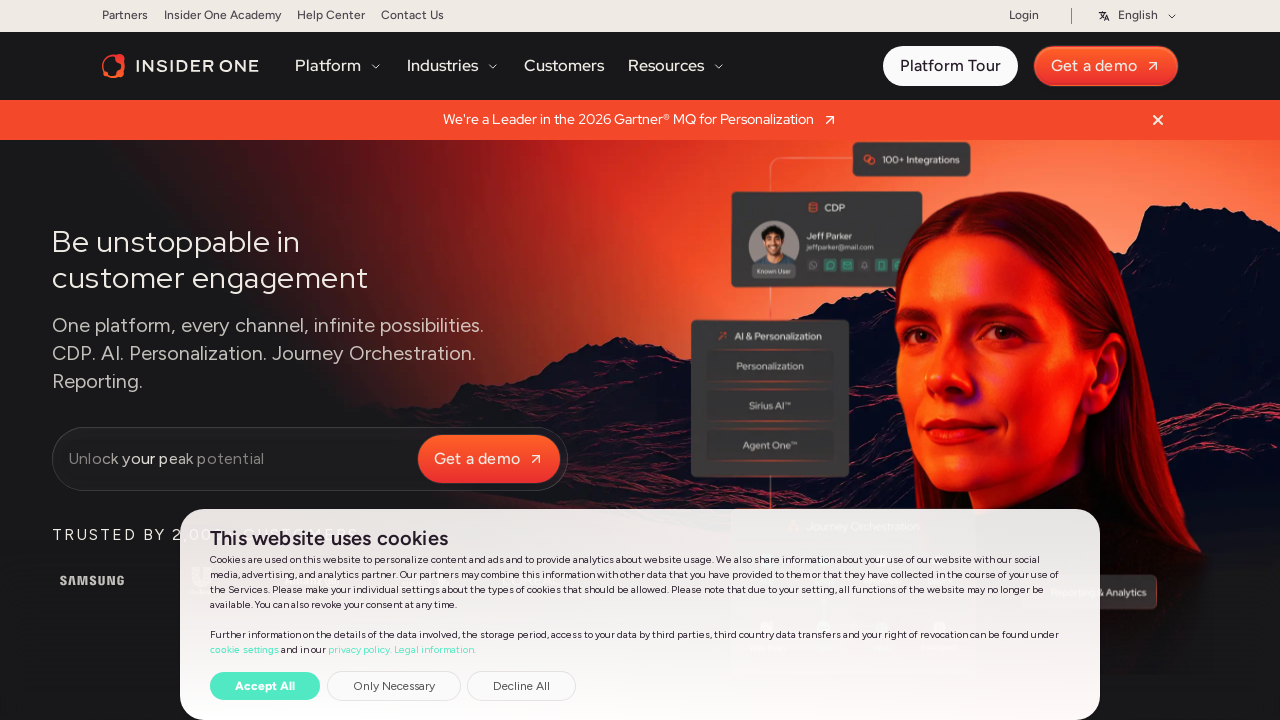

Waited for page to reach domcontentloaded state
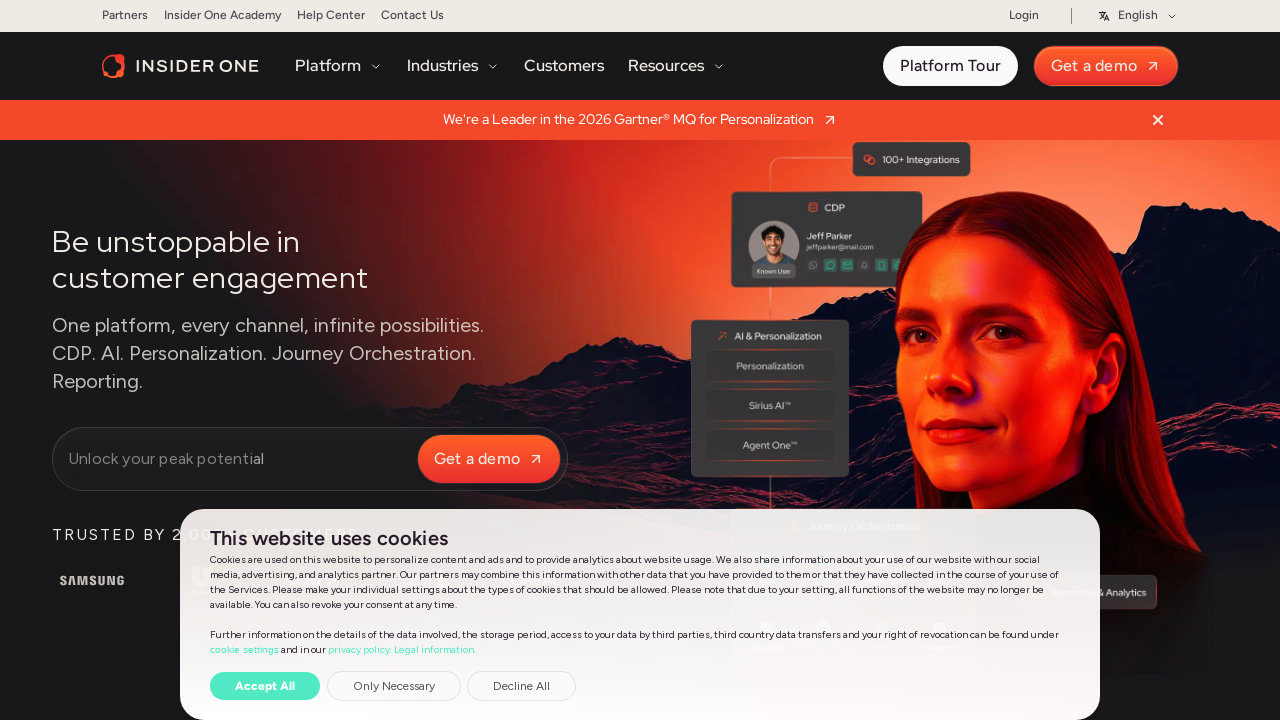

Verified page title contains 'Insider'
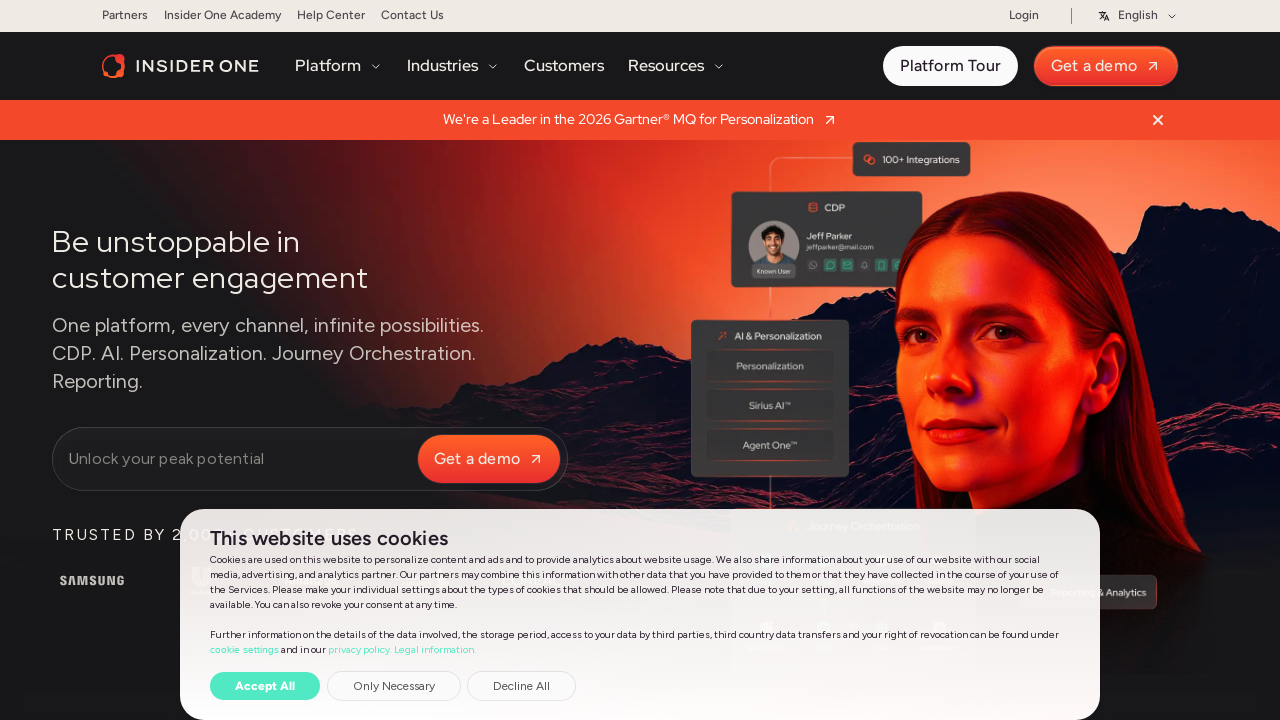

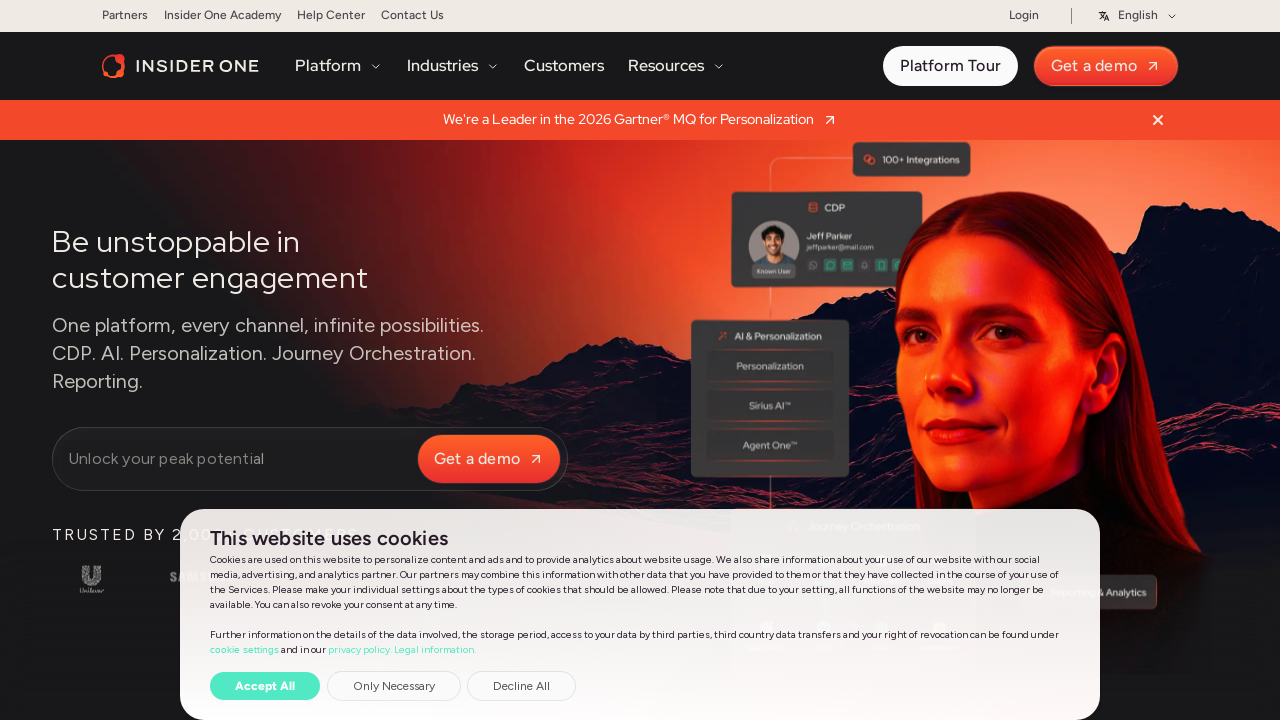